Tests browser navigation functionality by navigating to multiple pages, going back and forward in browser history

Starting URL: https://rahulshettyacademy.com/locatorspractice/

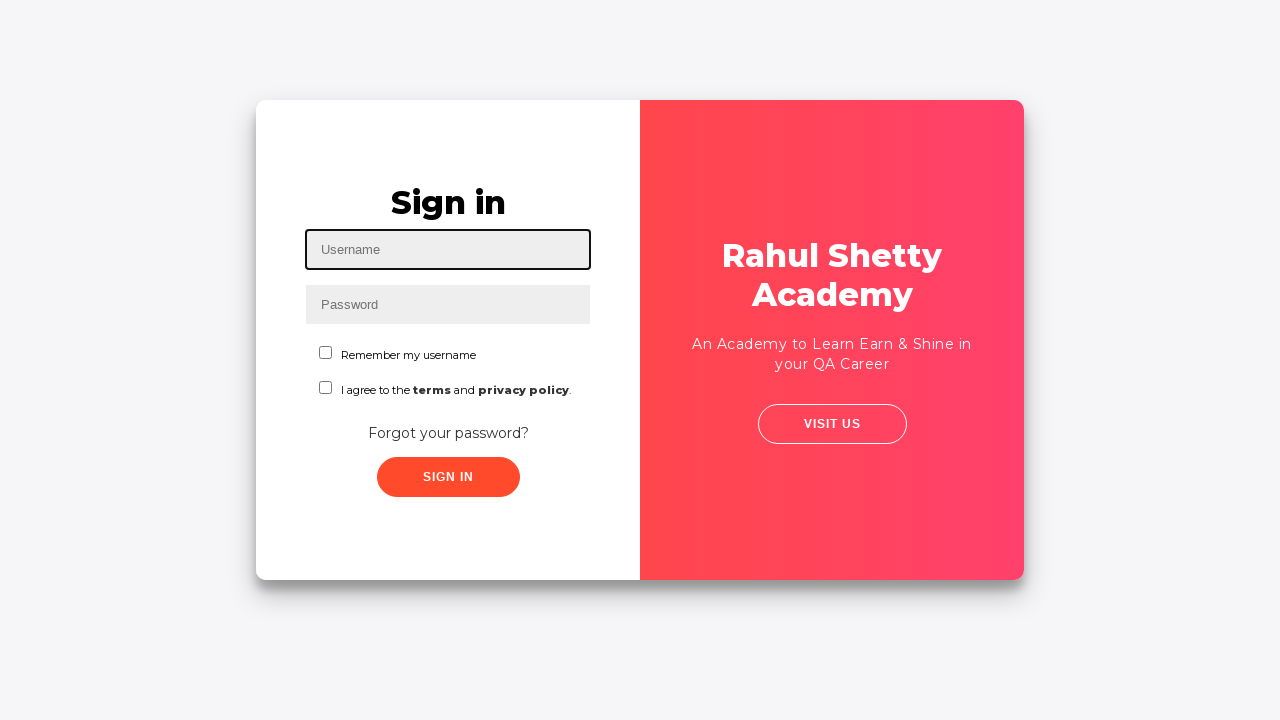

Navigated to AutomationPractice page
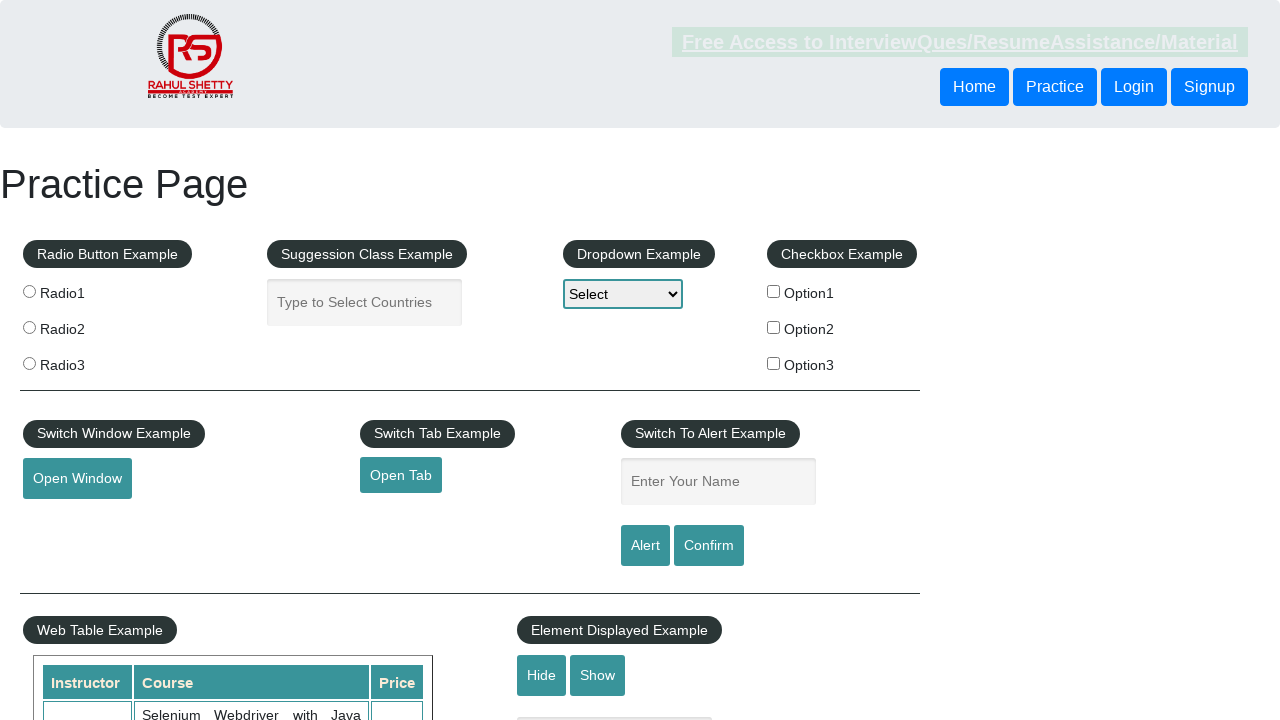

Navigated back to locatorspractice page
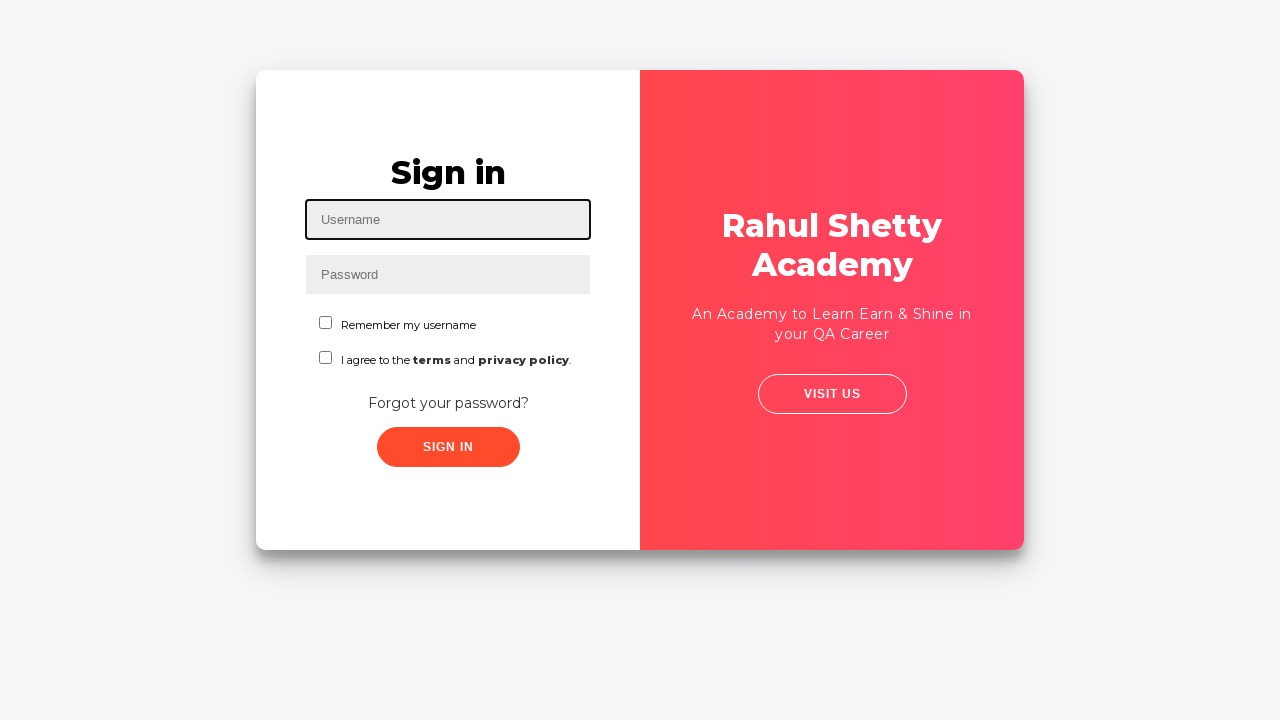

Navigated forward to AutomationPractice page
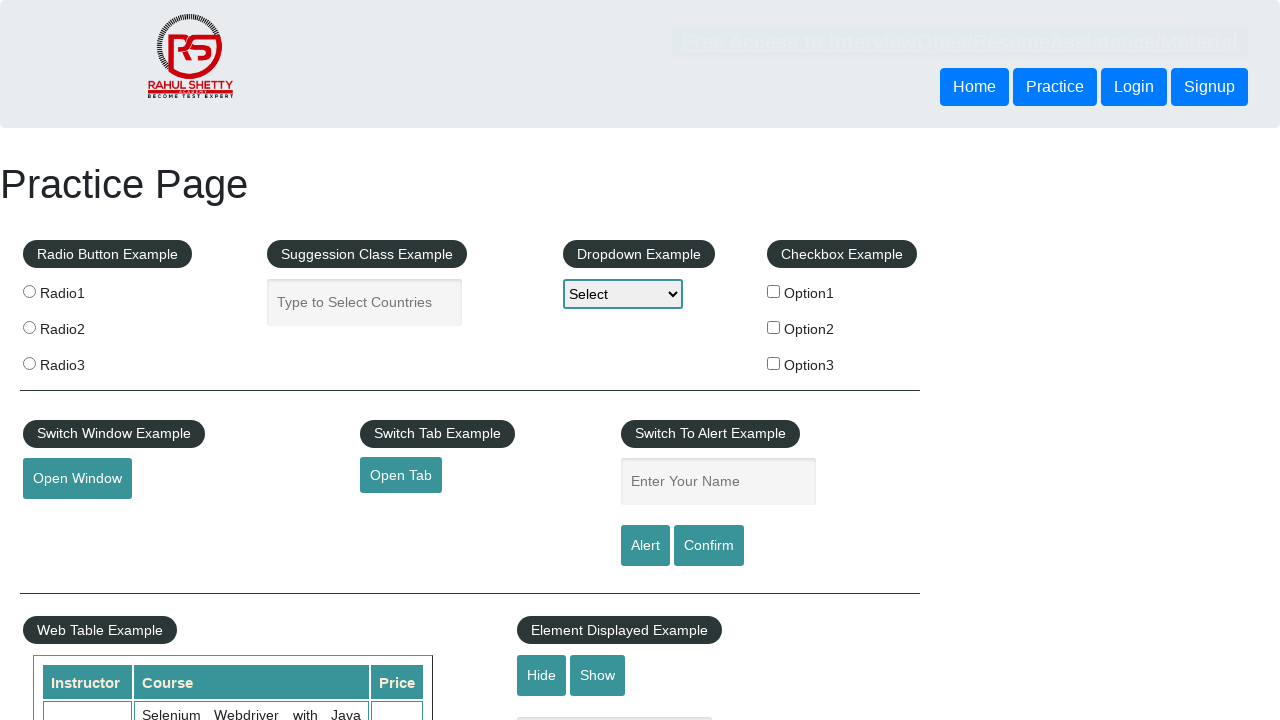

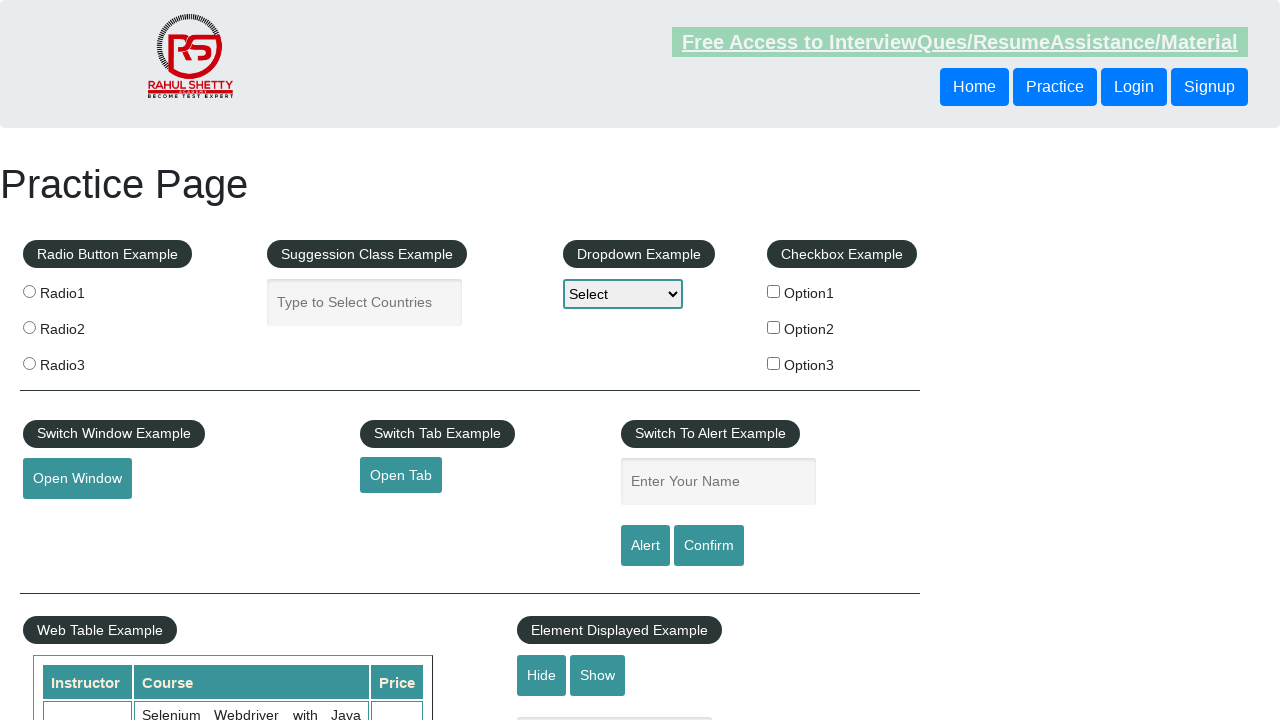